Tests JavaScript scrolling functionality by scrolling to the bottom of the page and then scrolling an article element into view

Starting URL: https://kenh14.vn/

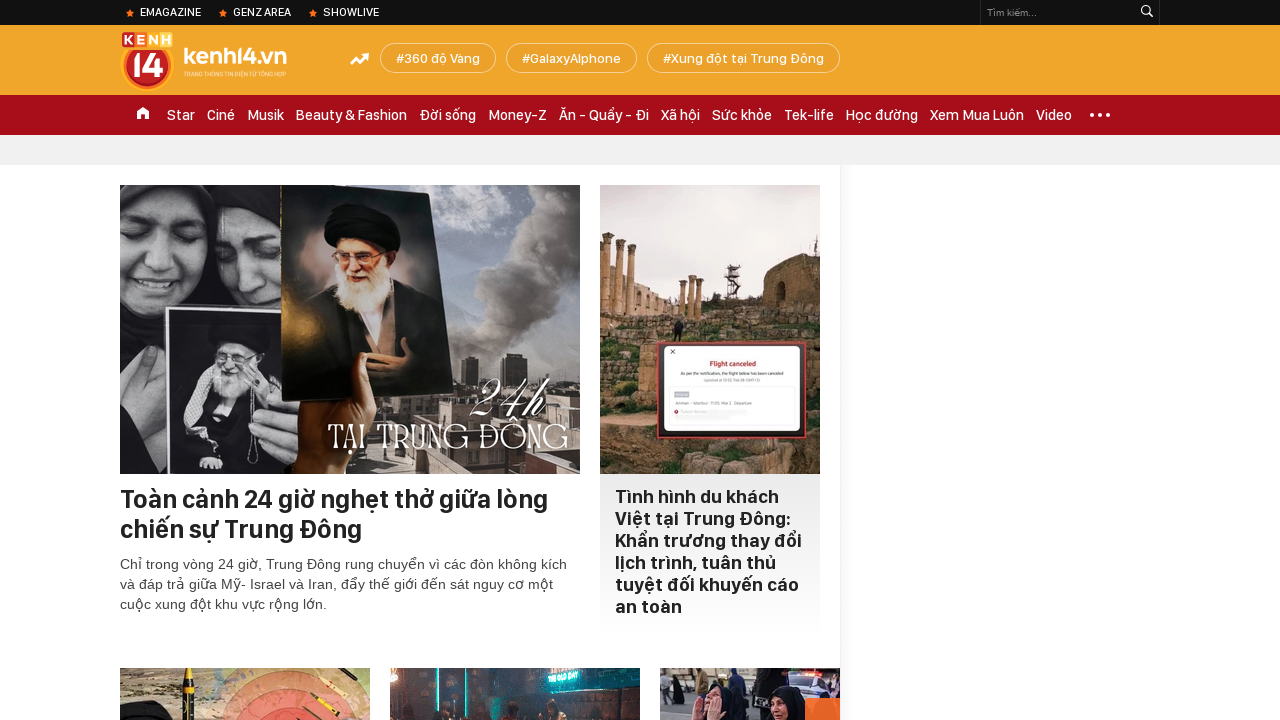

Scrolled to bottom of page using JavaScript
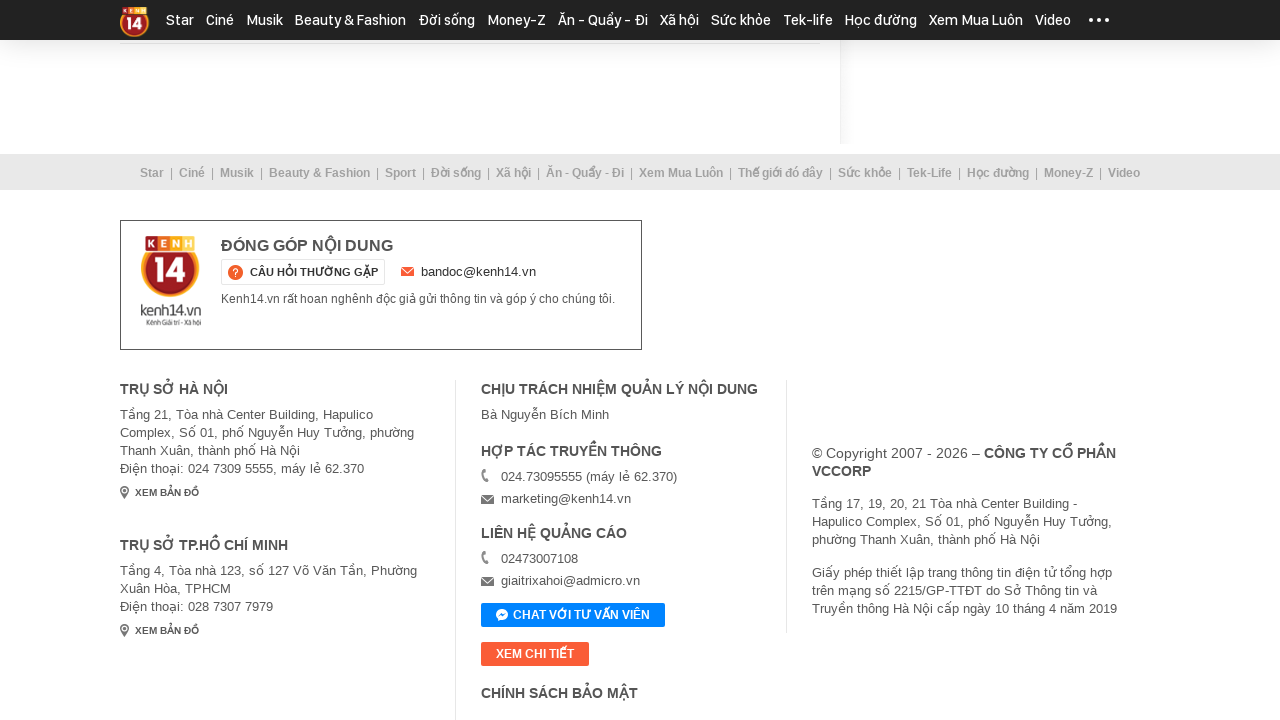

Article element with selector 'h2.klwfnl-title a' is present on page
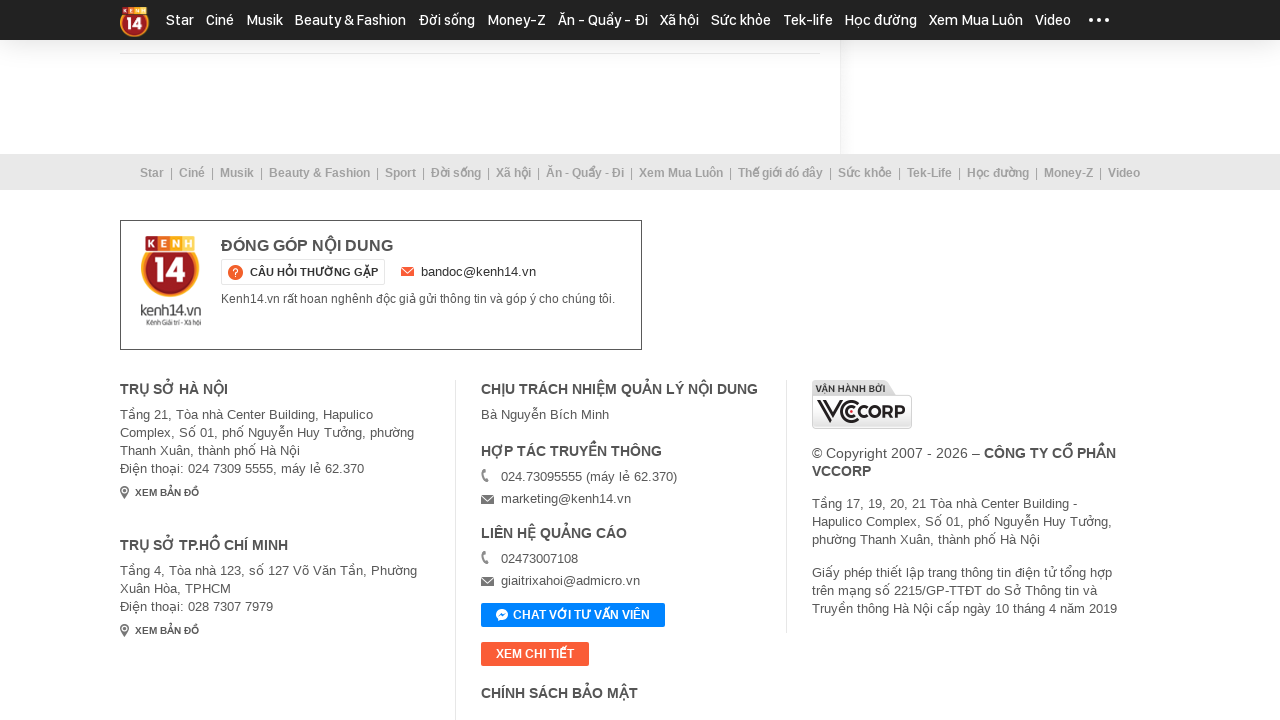

Scrolled first article element into view using scrollIntoView()
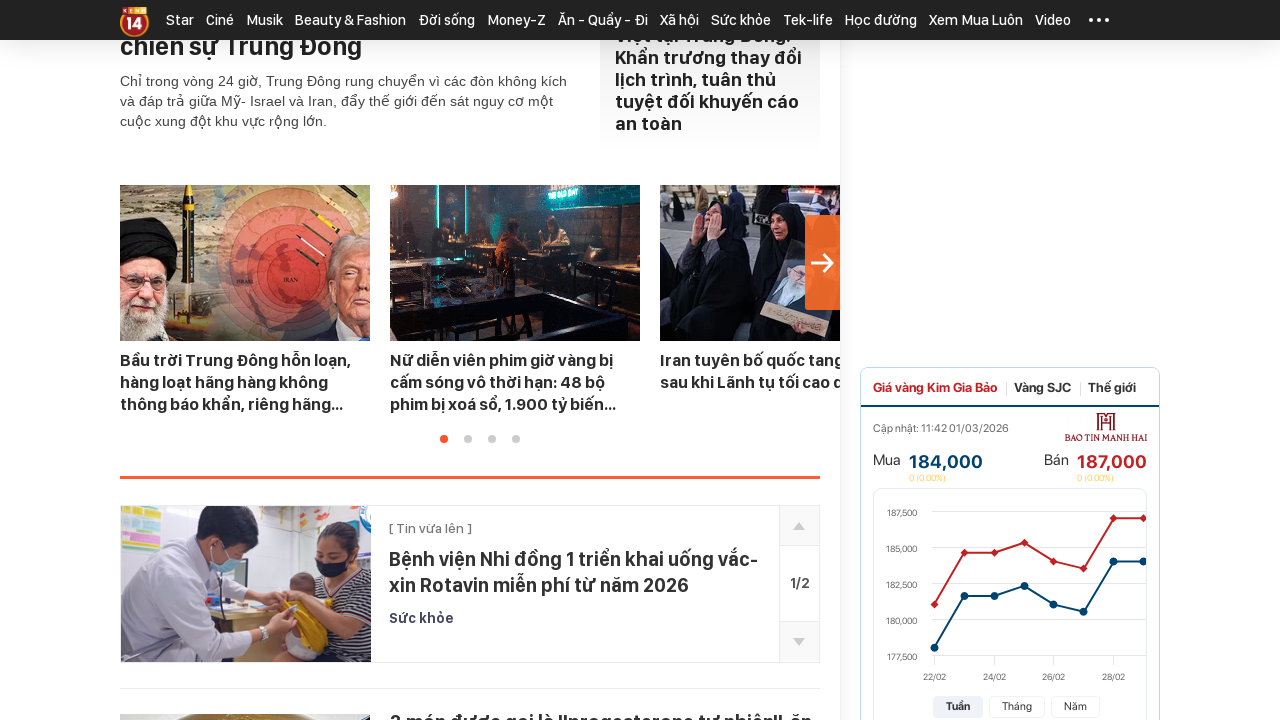

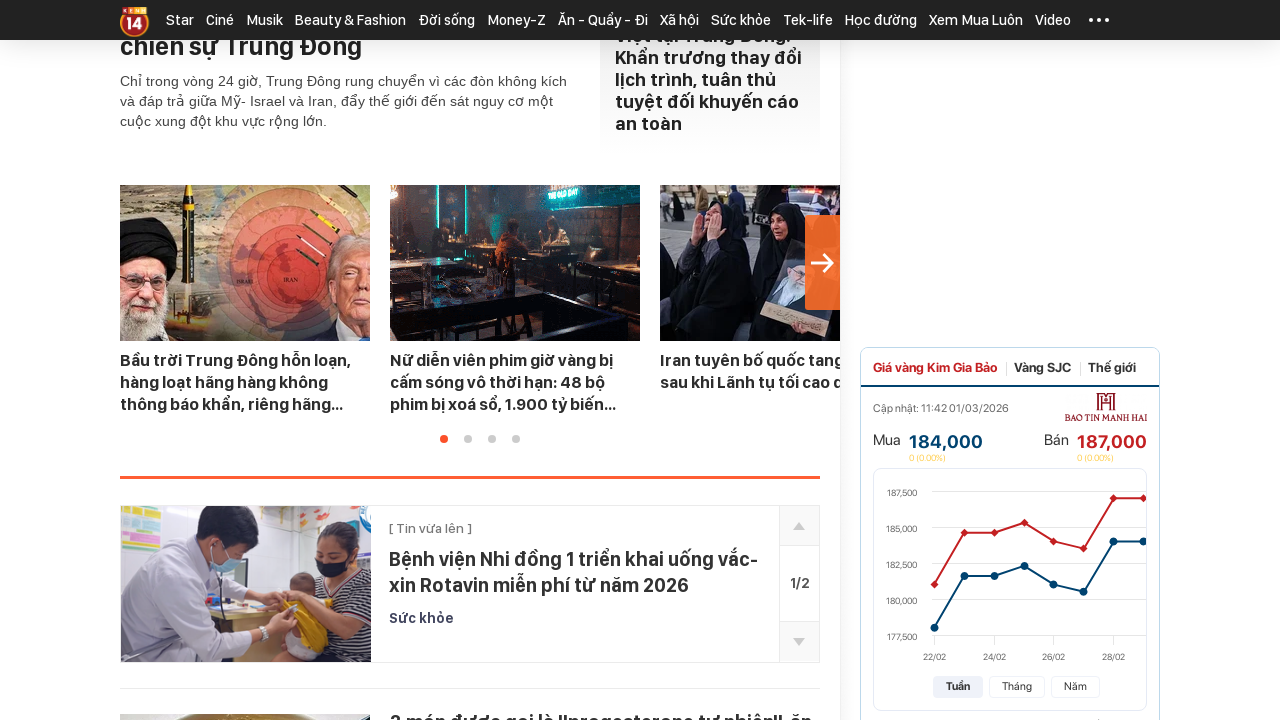